Tests back and forth navigation by clicking the "A/B Testing" link, verifying the page title, navigating back to the home page, and verifying the home page title.

Starting URL: https://practice.cydeo.com

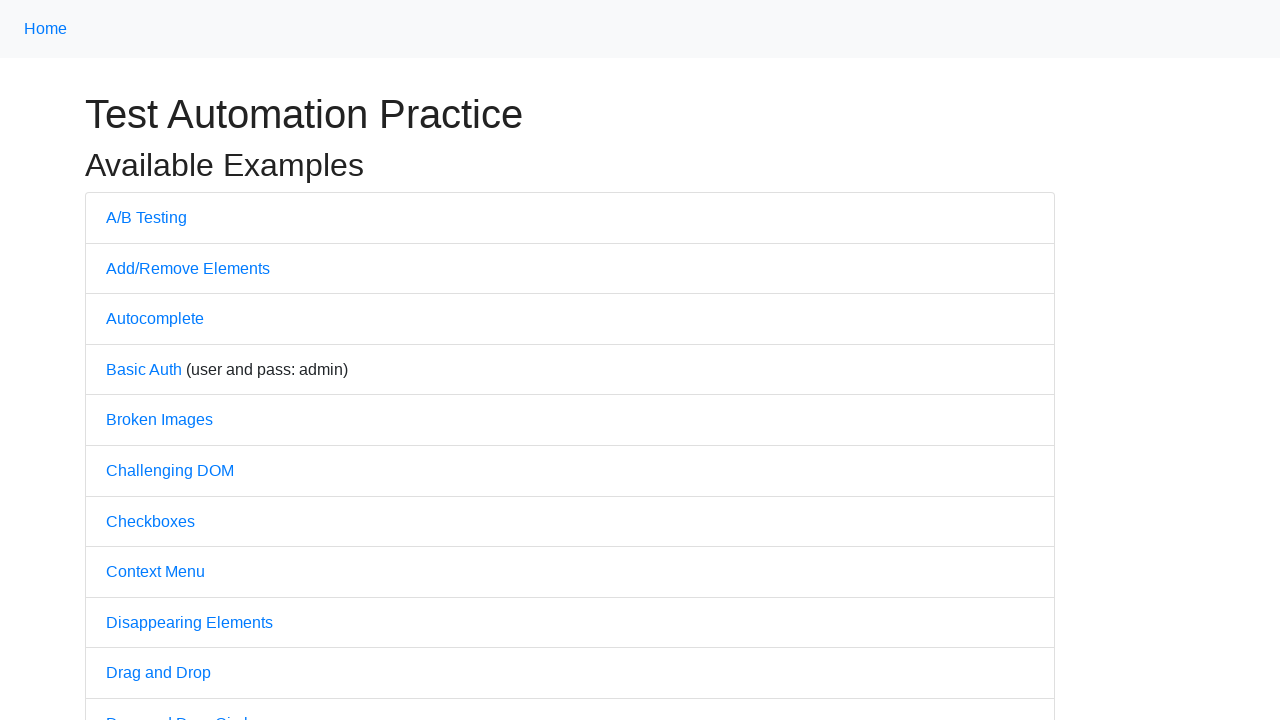

Clicked 'A/B Testing' link at (146, 217) on text=A/B Testing
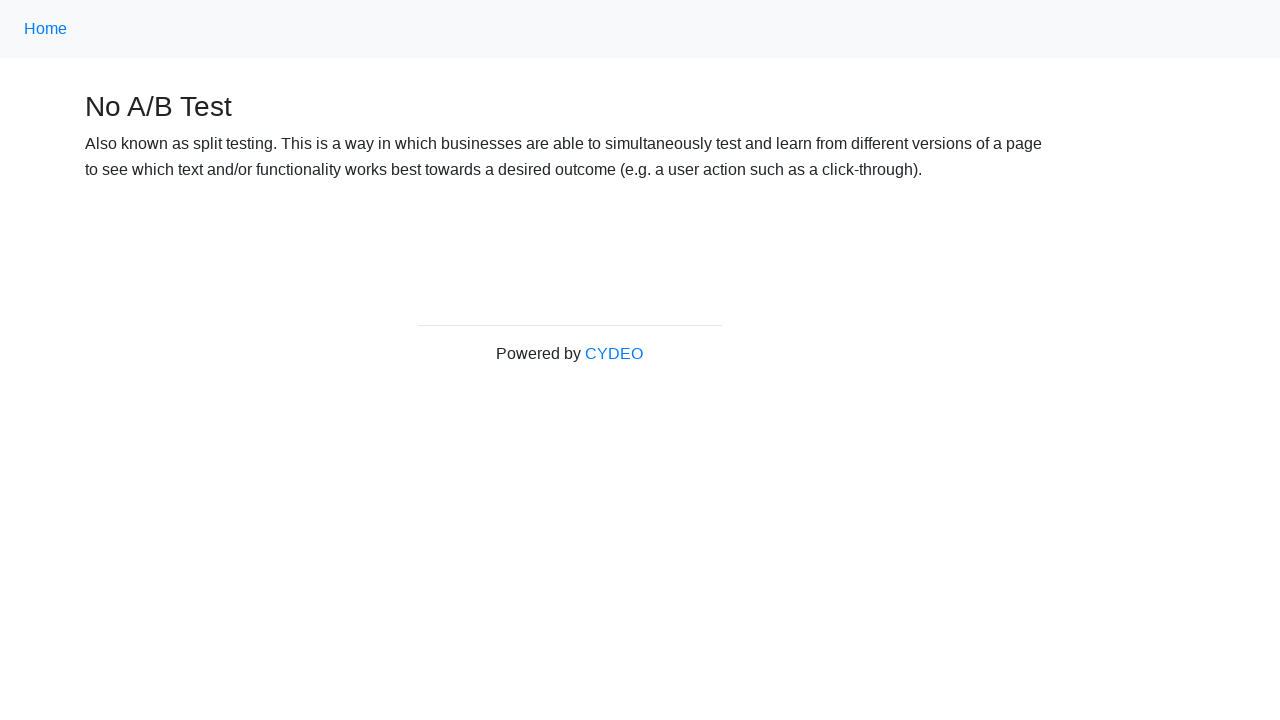

Verified page title is 'No A/B Test'
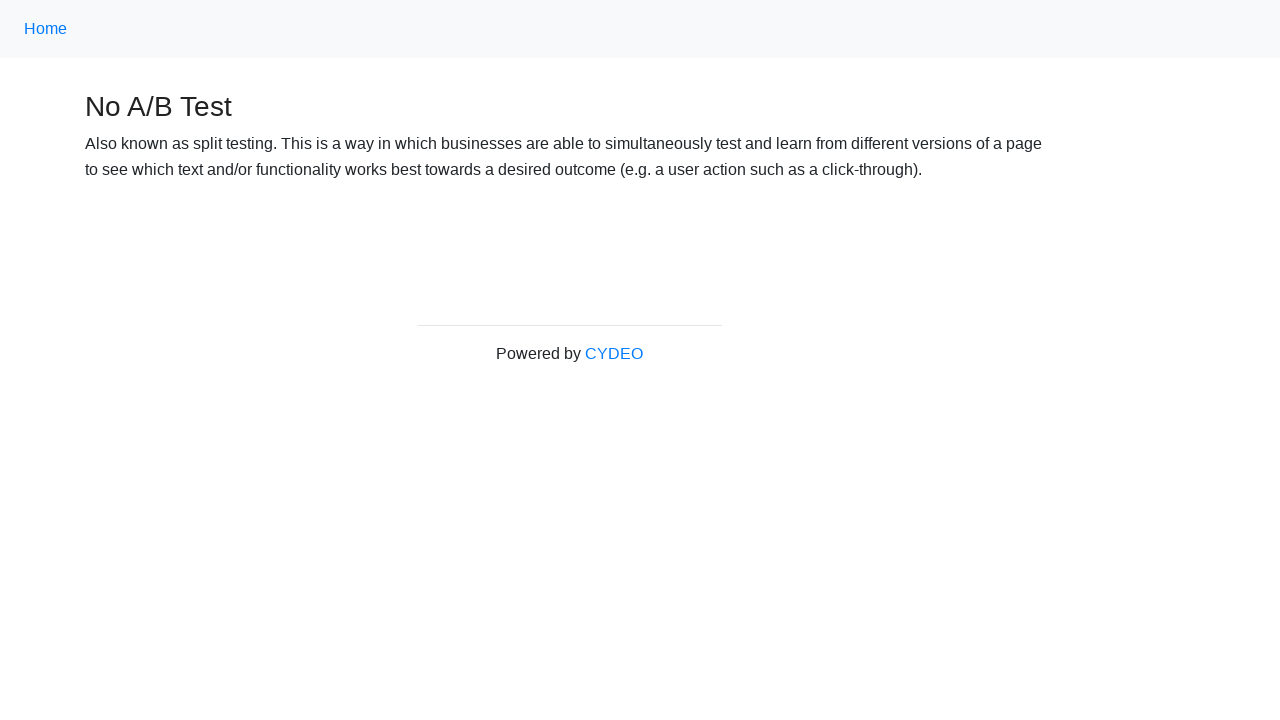

Navigated back to home page
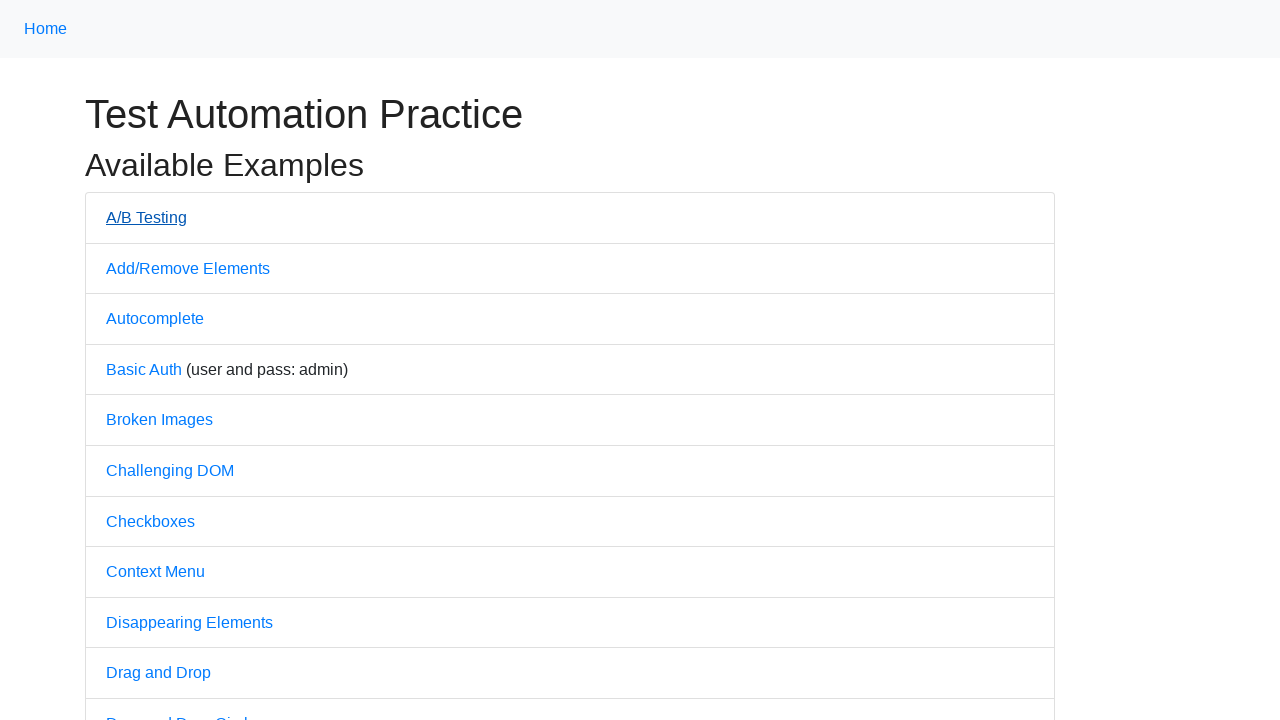

Verified page title is 'Practice'
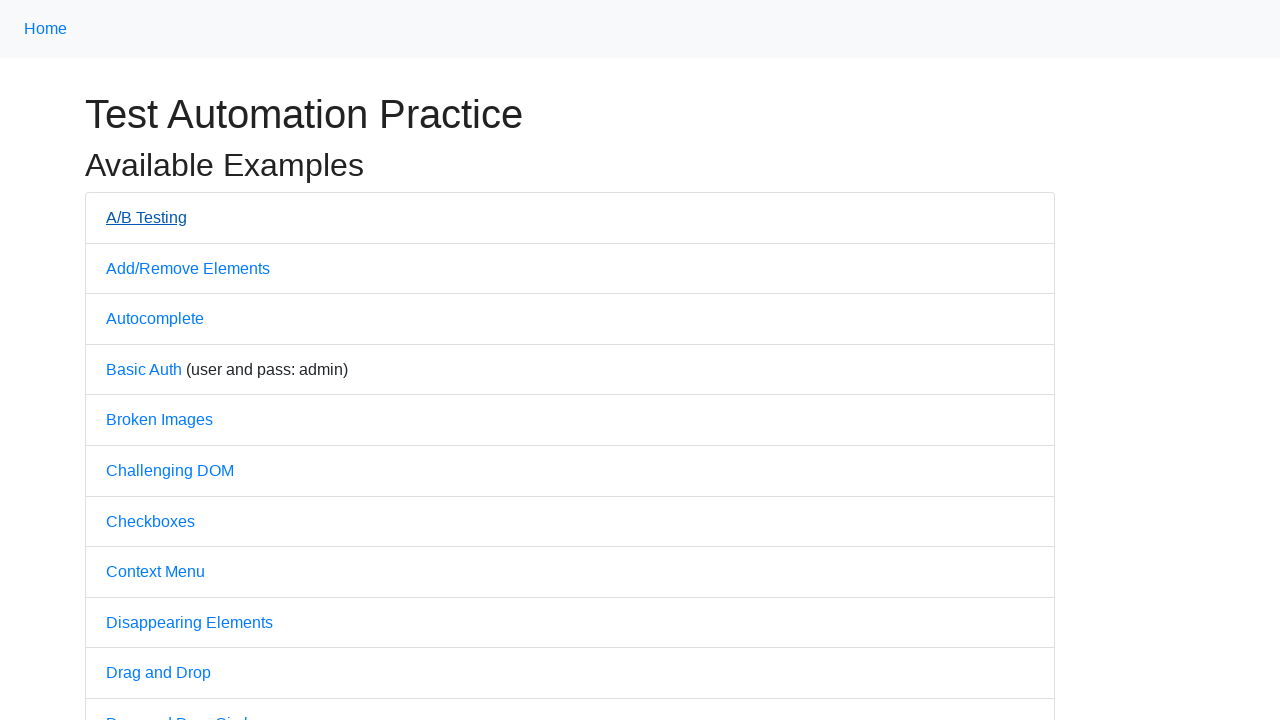

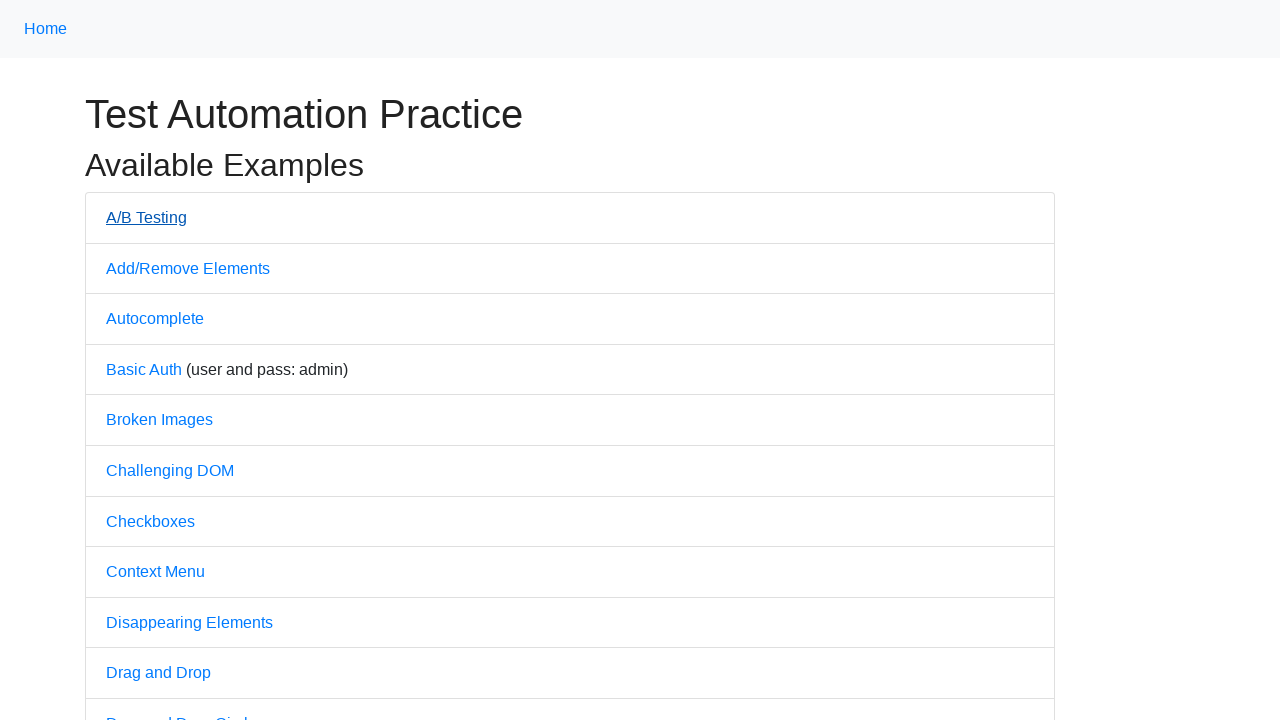